Navigates to the training support website homepage and clicks on the "About Us" link to navigate to the About Us page

Starting URL: https://training-support.net

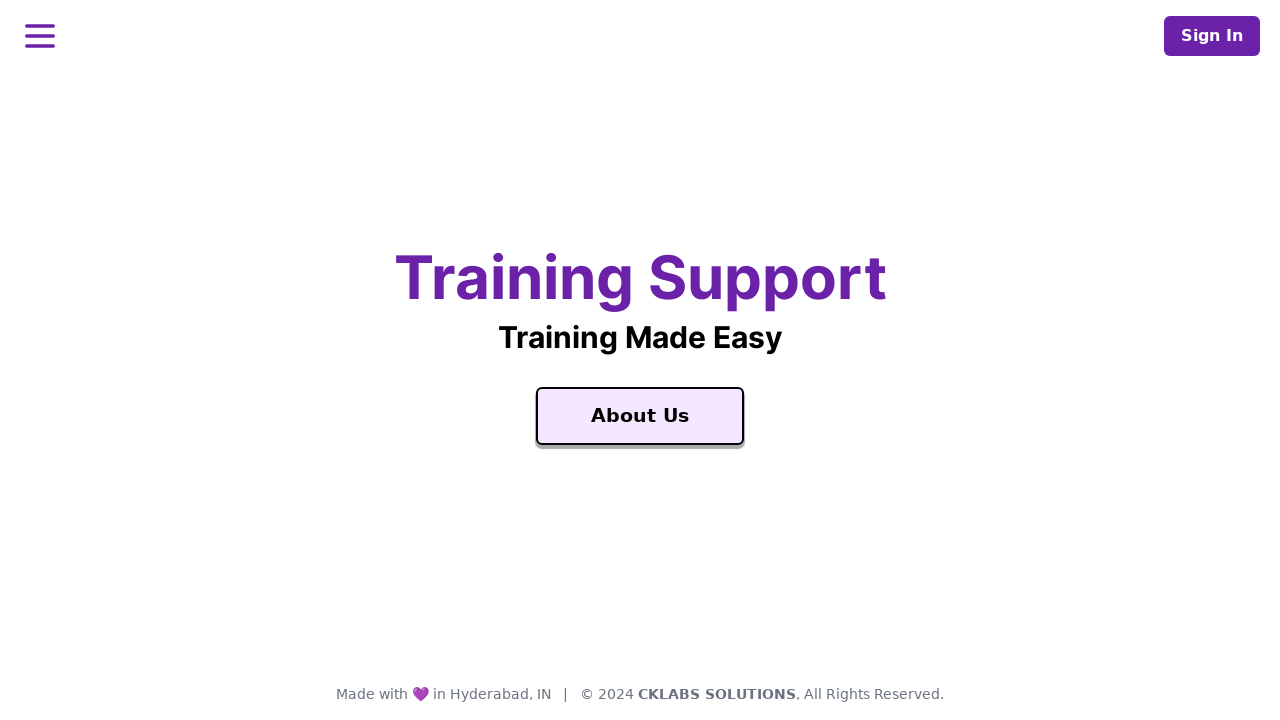

Navigated to training support website homepage
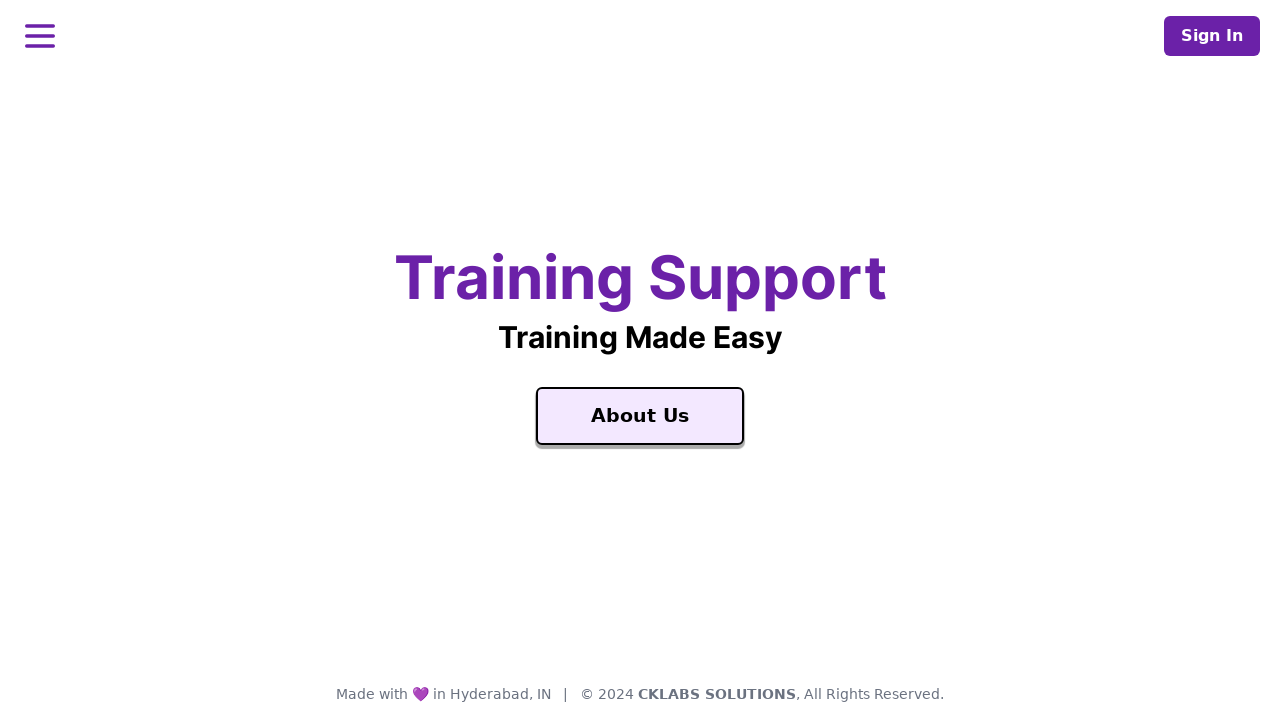

Clicked on the 'About Us' link at (640, 416) on text=About Us
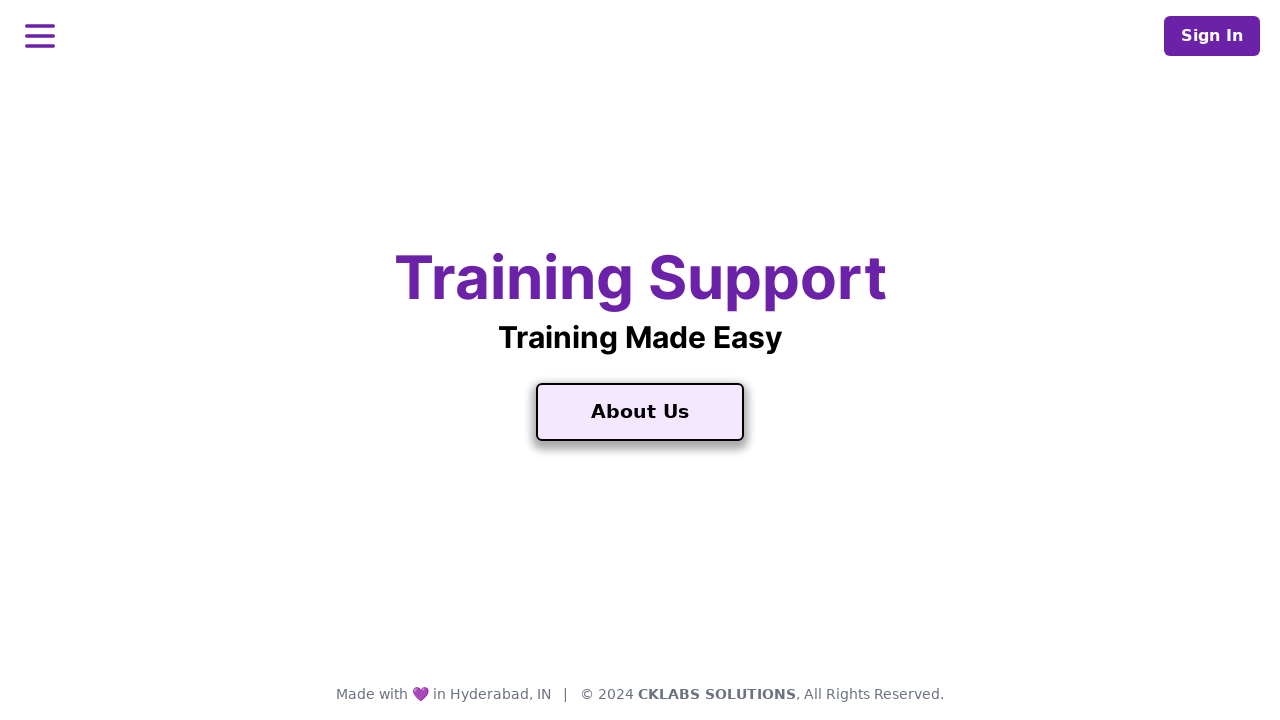

About Us page loaded successfully
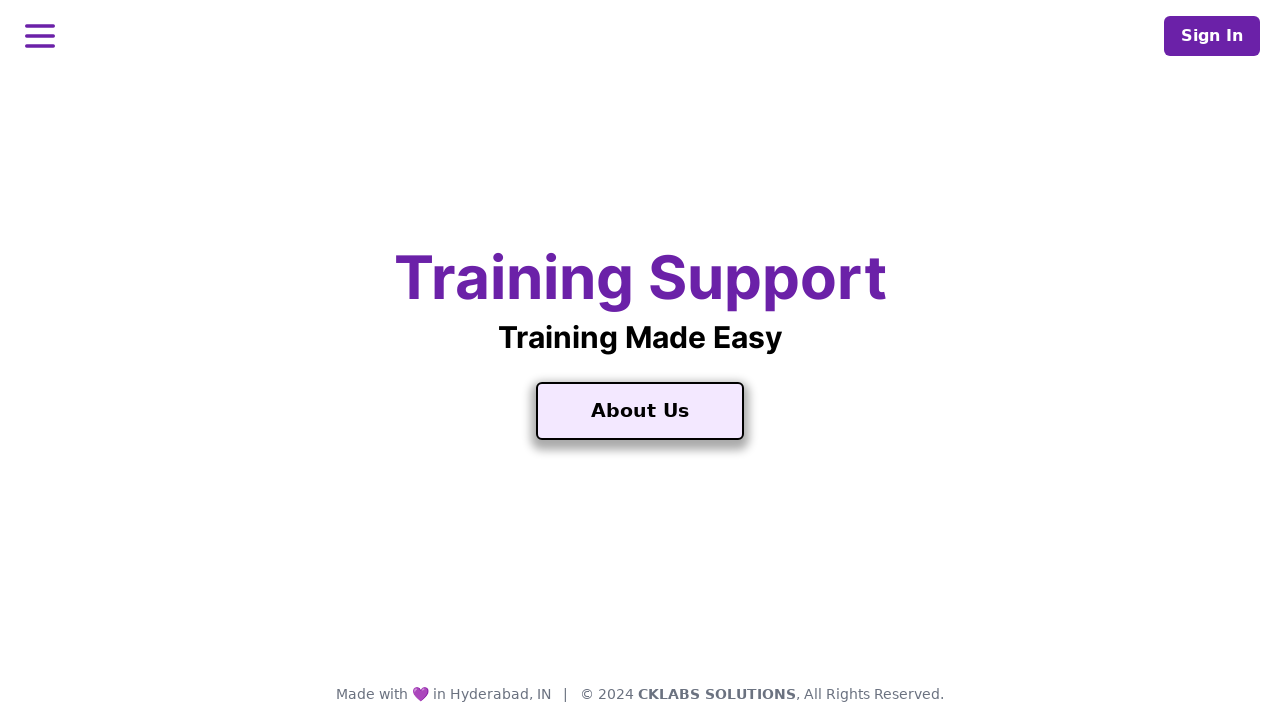

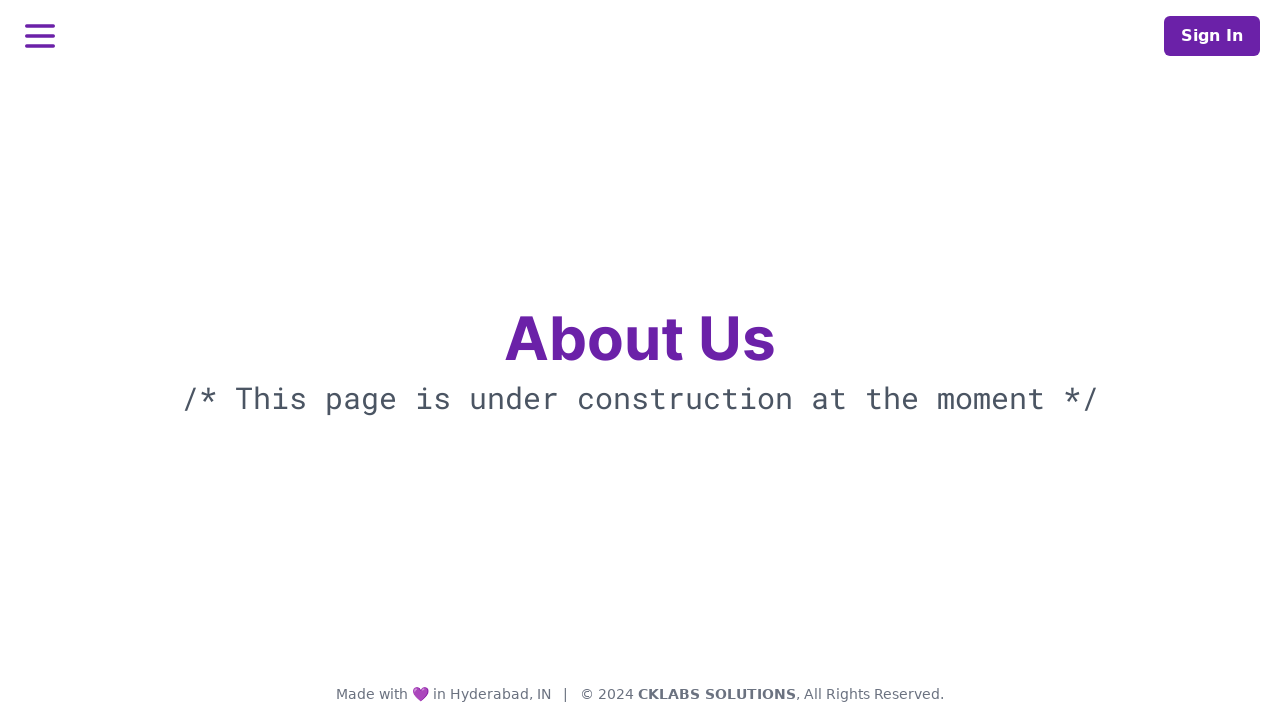